Tests multiple window and tab management by opening a new tab, navigating to a different URL in that tab, and then opening a new window

Starting URL: https://rahulshettyacademy.com/angularpractice/

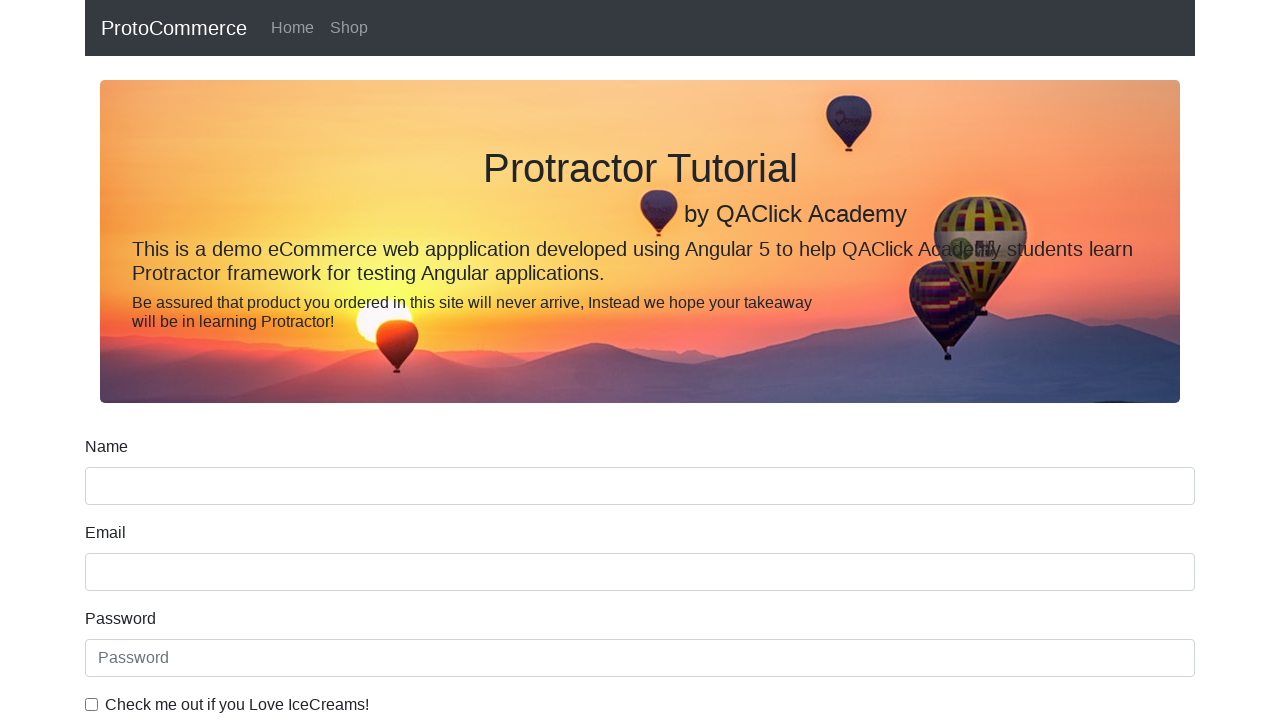

Opened a new tab
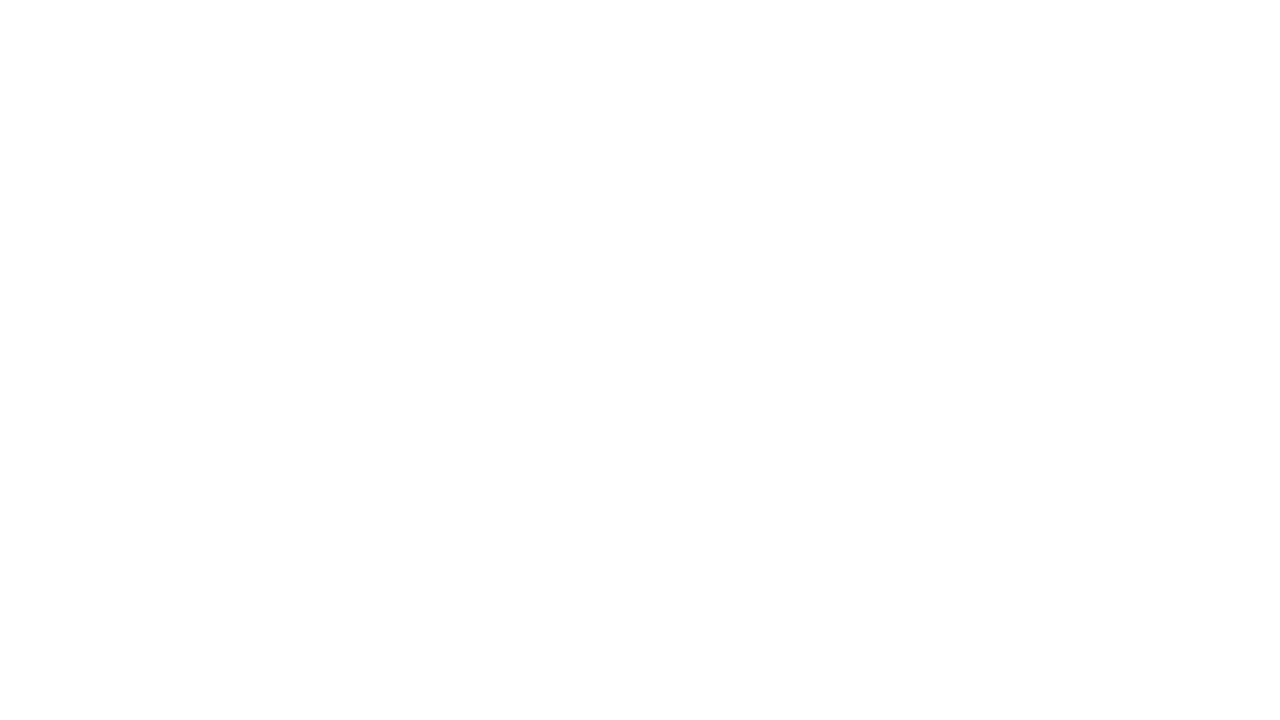

Navigated new tab to https://rahulshettyacademy.com/
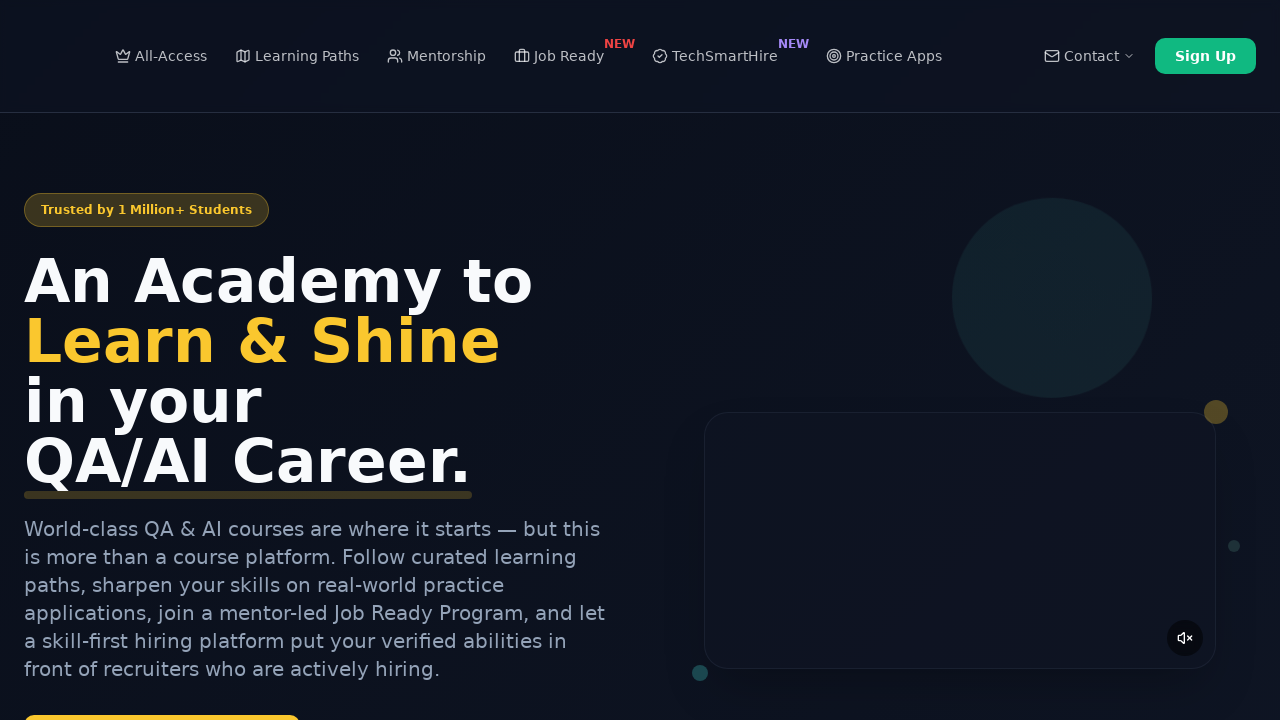

Opened a new window
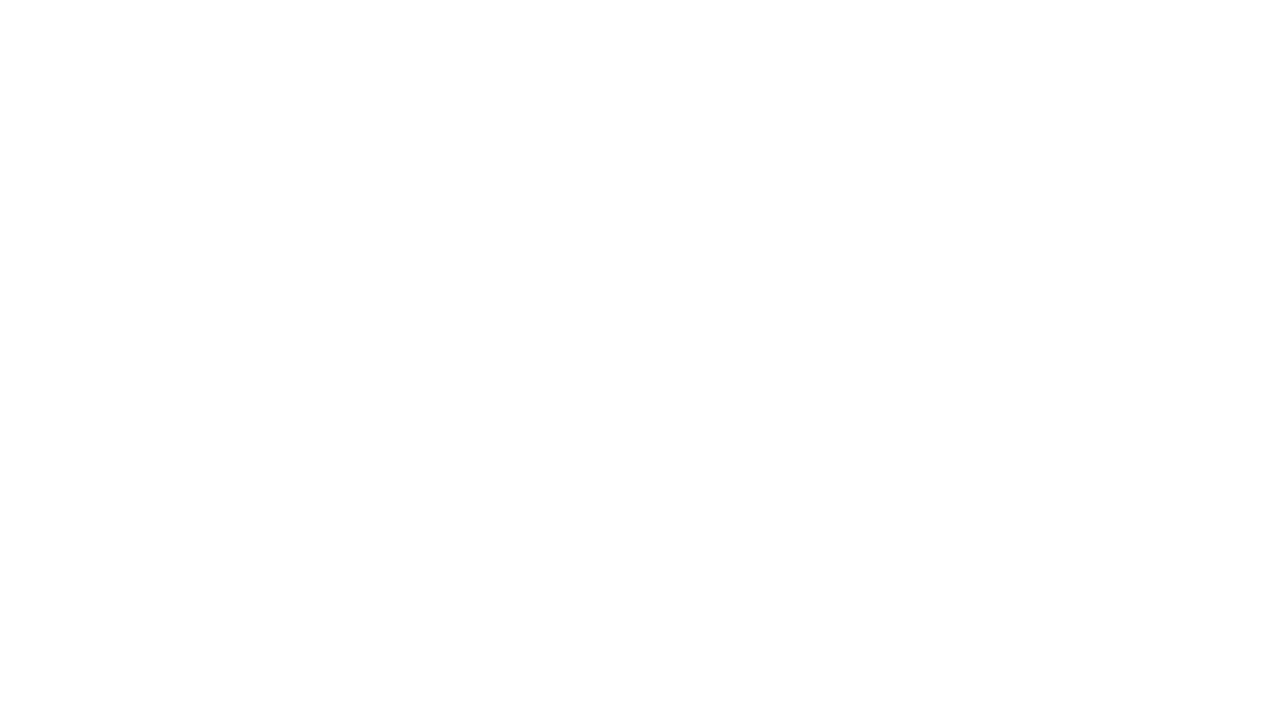

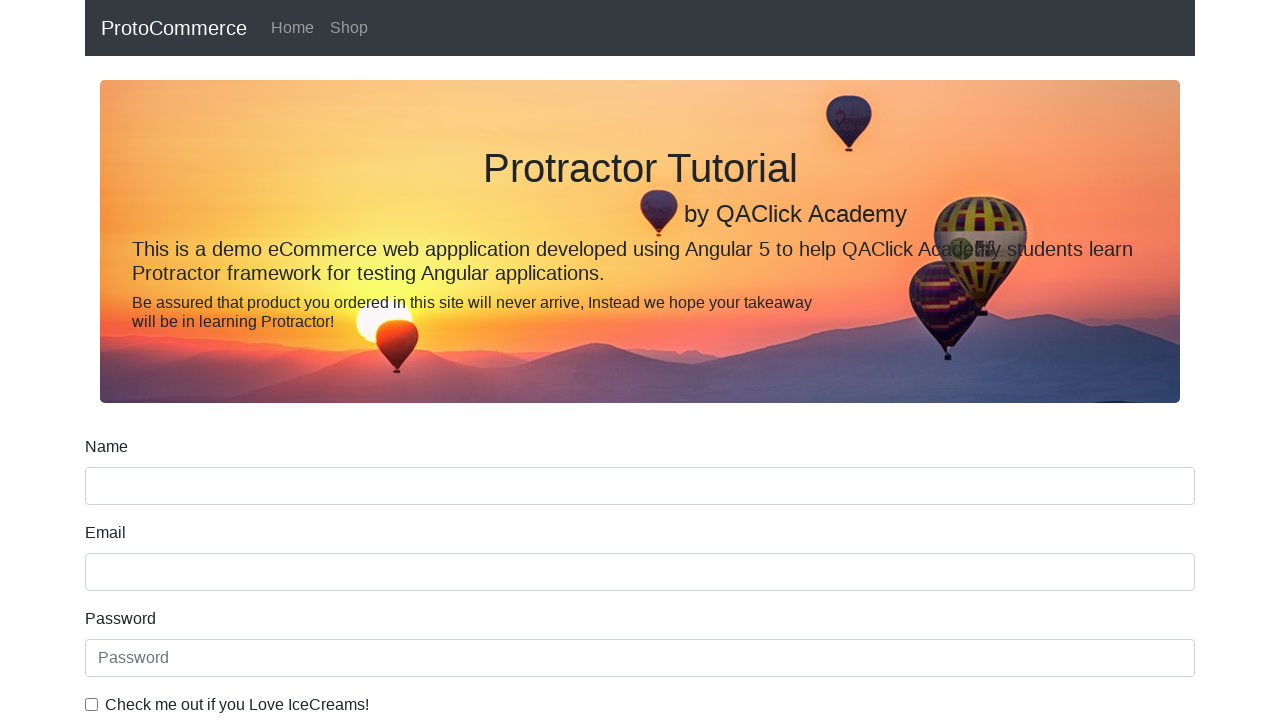